Tests sorting the Due column in ascending order by clicking the column header and verifying values are sorted from lowest to highest

Starting URL: http://the-internet.herokuapp.com/tables

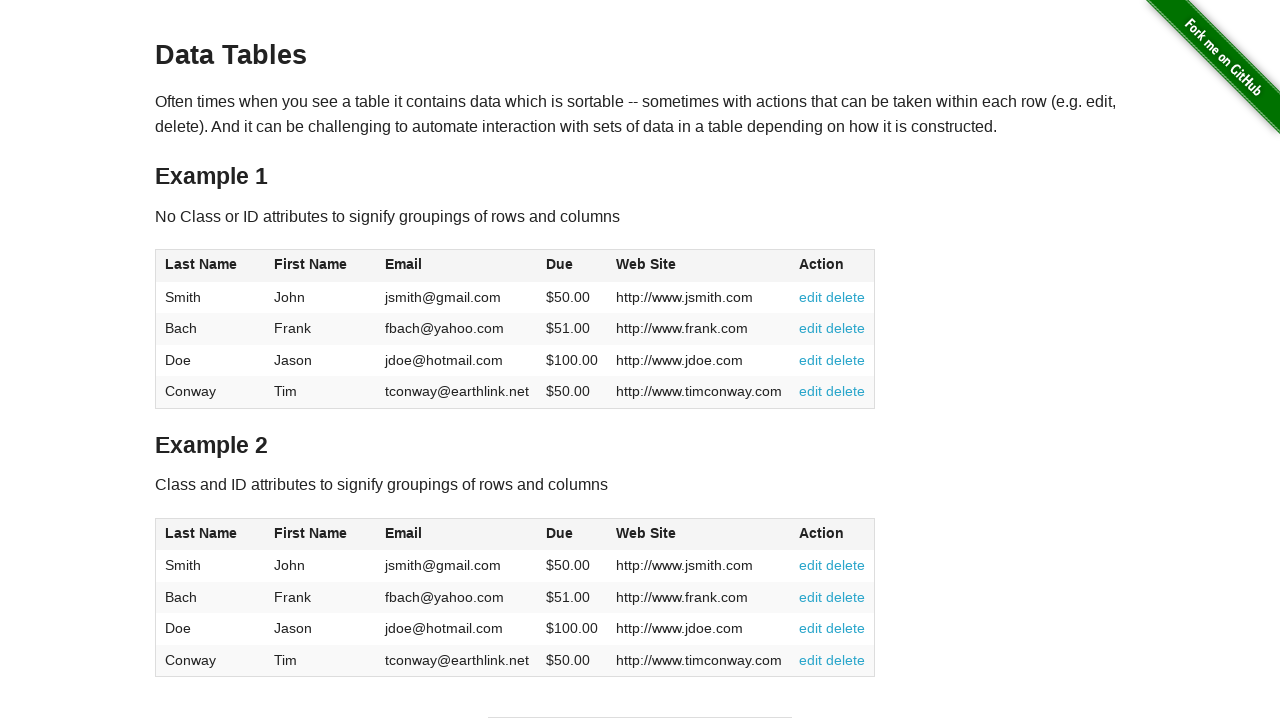

Clicked Due column header to sort in ascending order at (572, 266) on #table1 thead tr th:nth-of-type(4)
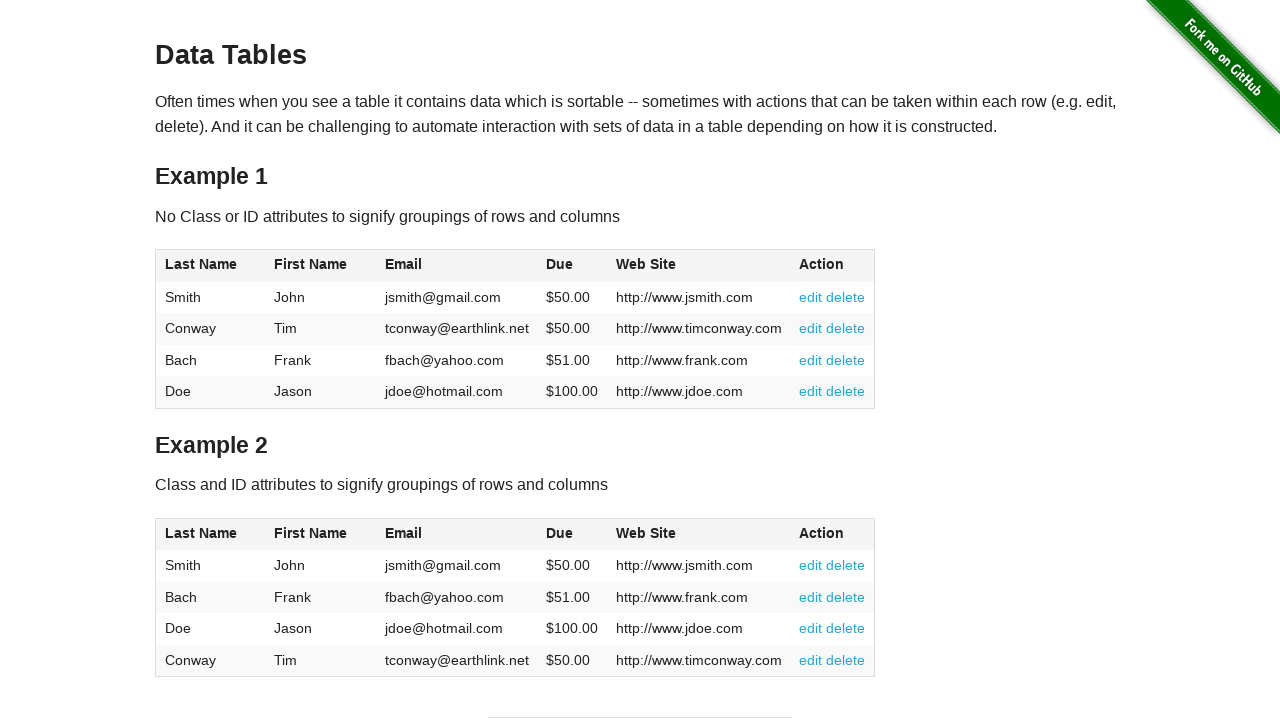

Due column cells loaded and table is ready for verification
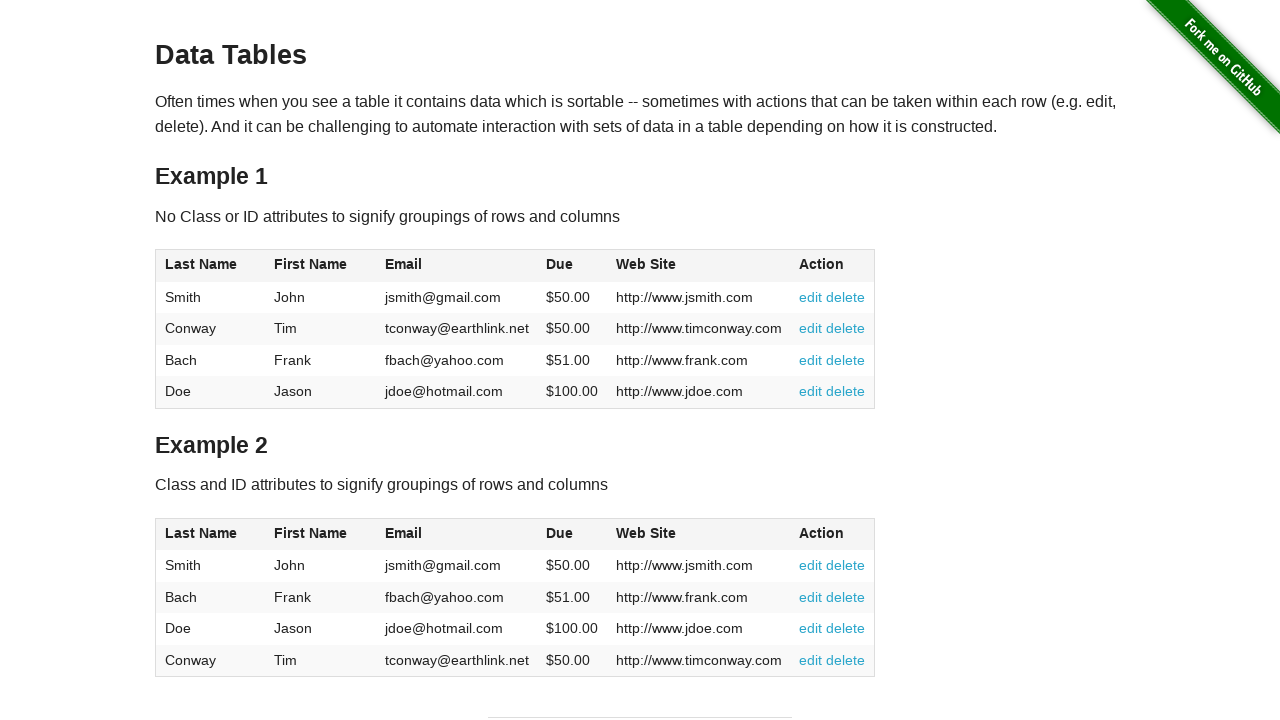

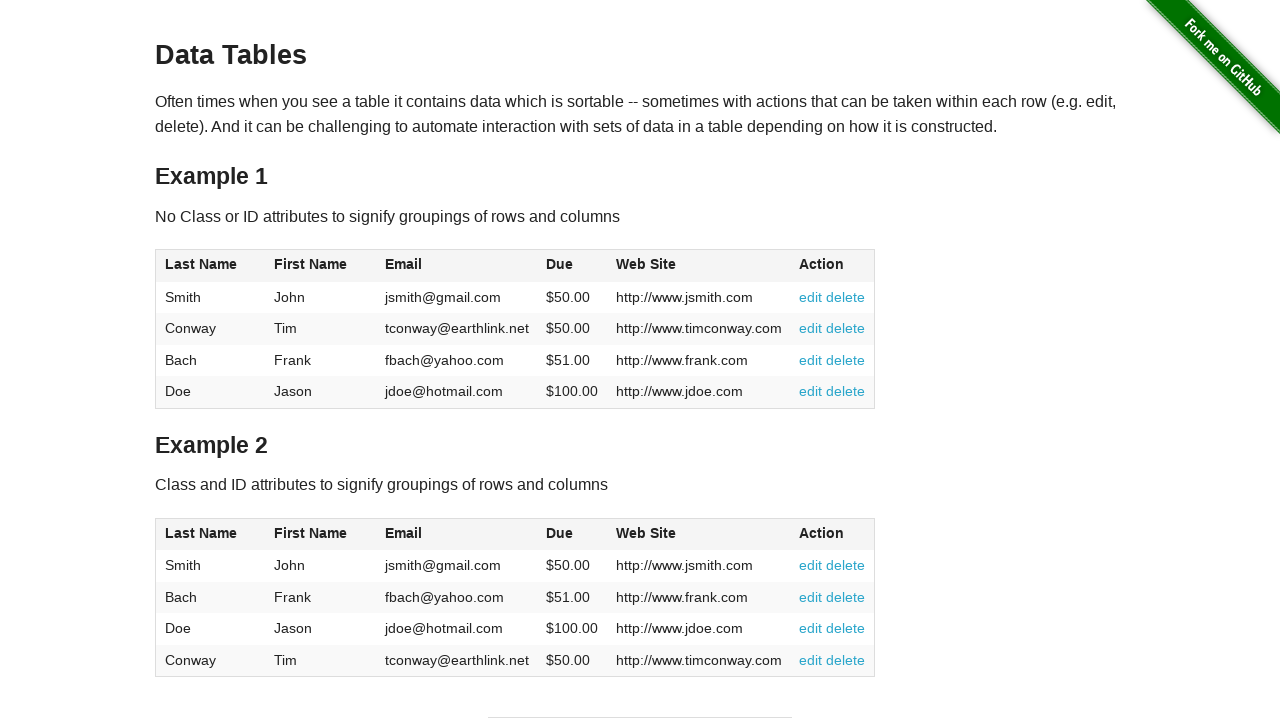